Tests the page title of the OrangeHRM demo site by retrieving and verifying the document title.

Starting URL: https://opensource-demo.orangehrmlive.com/

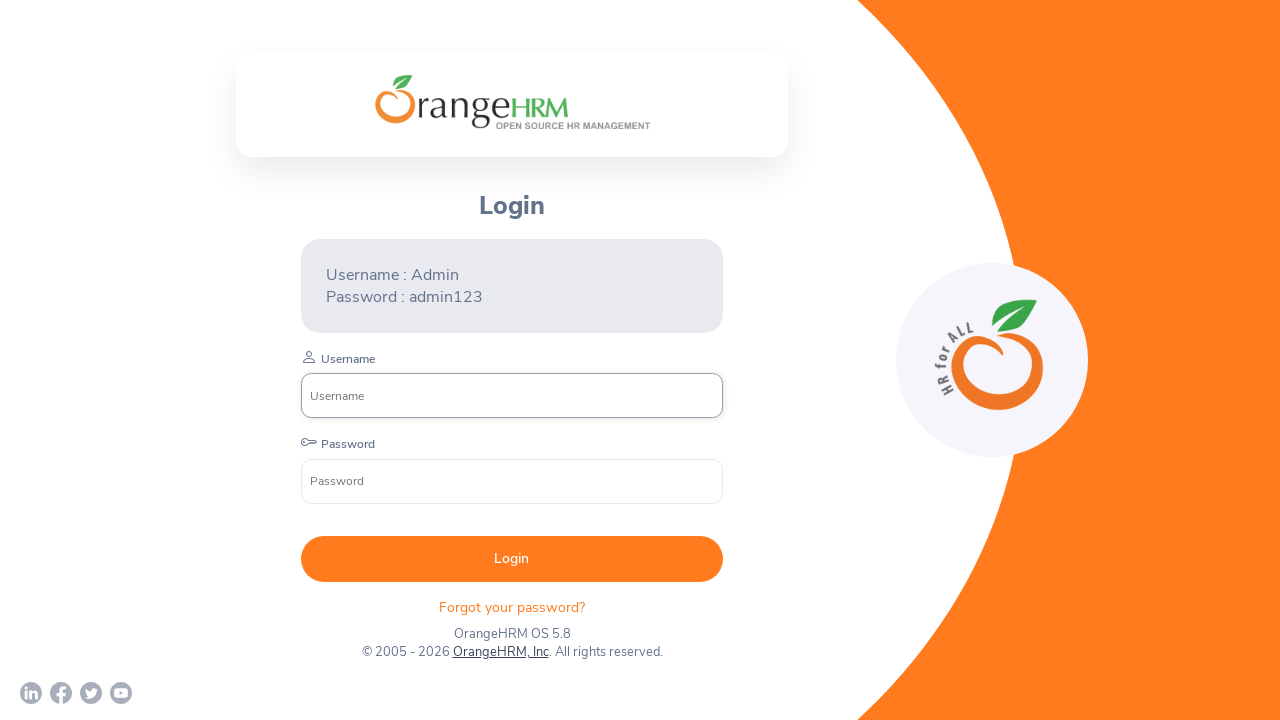

Navigated to OrangeHRM demo site
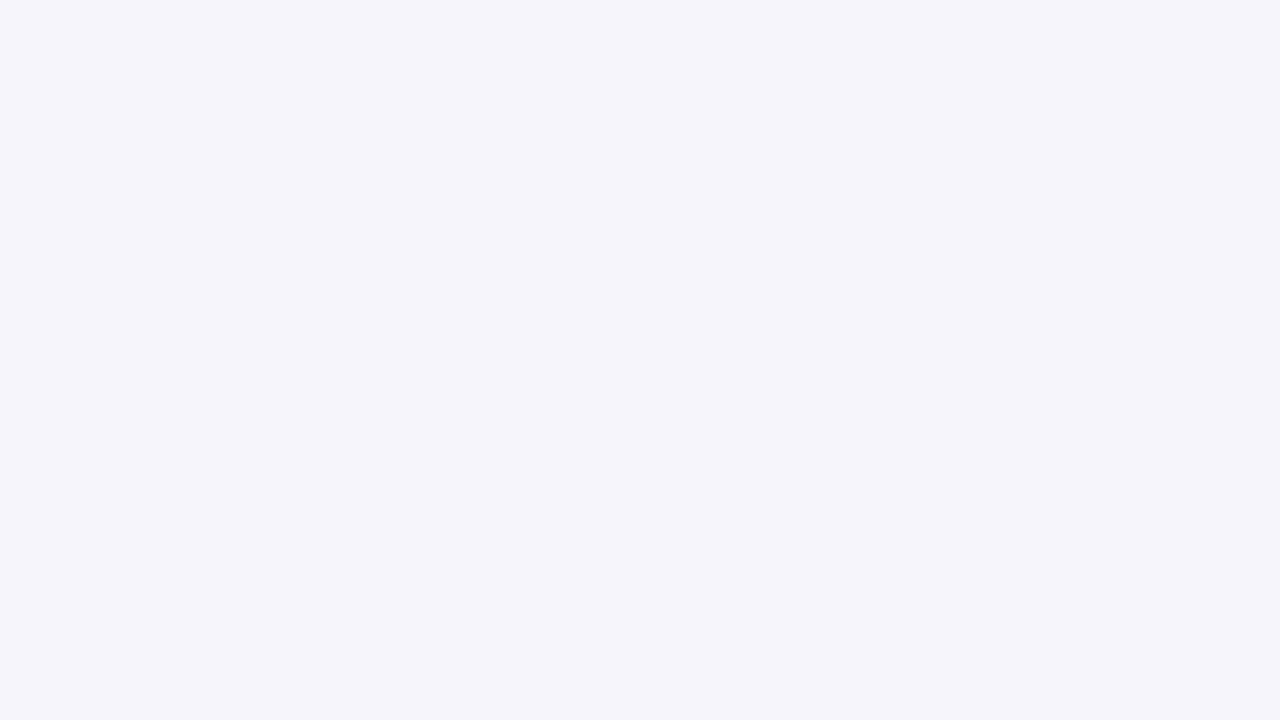

Retrieved page title: 'OrangeHRM'
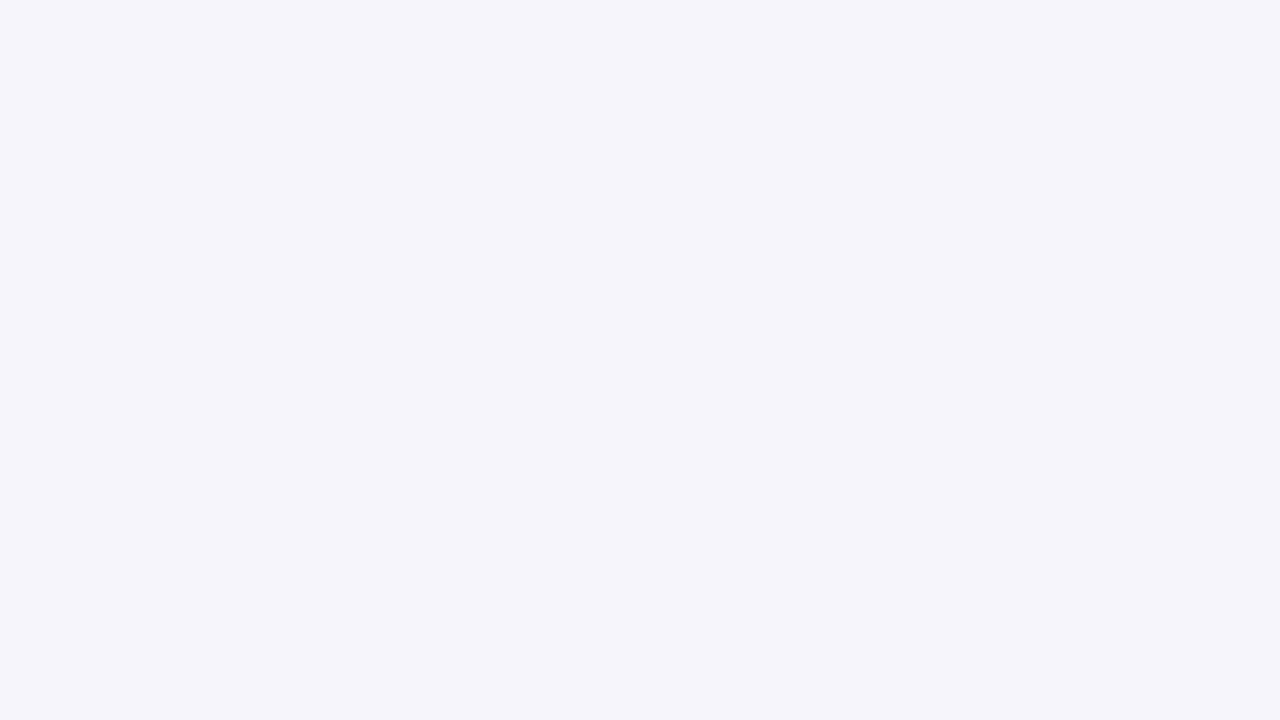

Verified page title contains 'OrangeHRM'
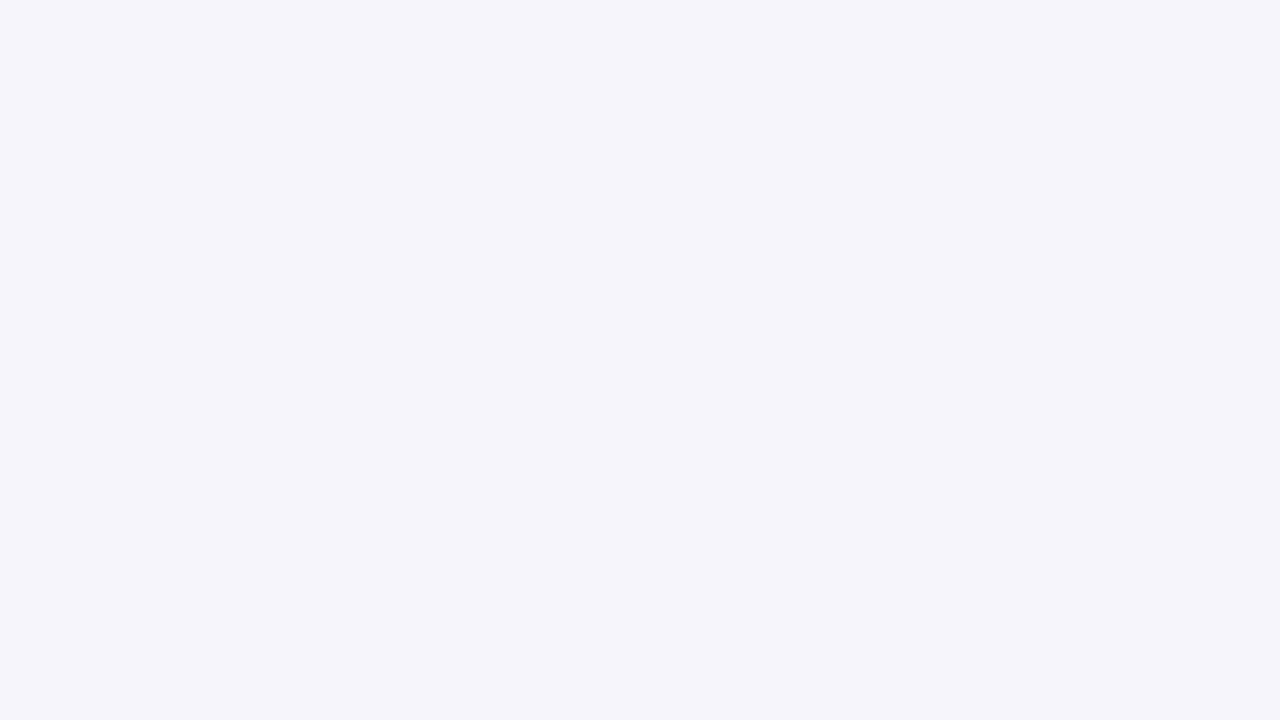

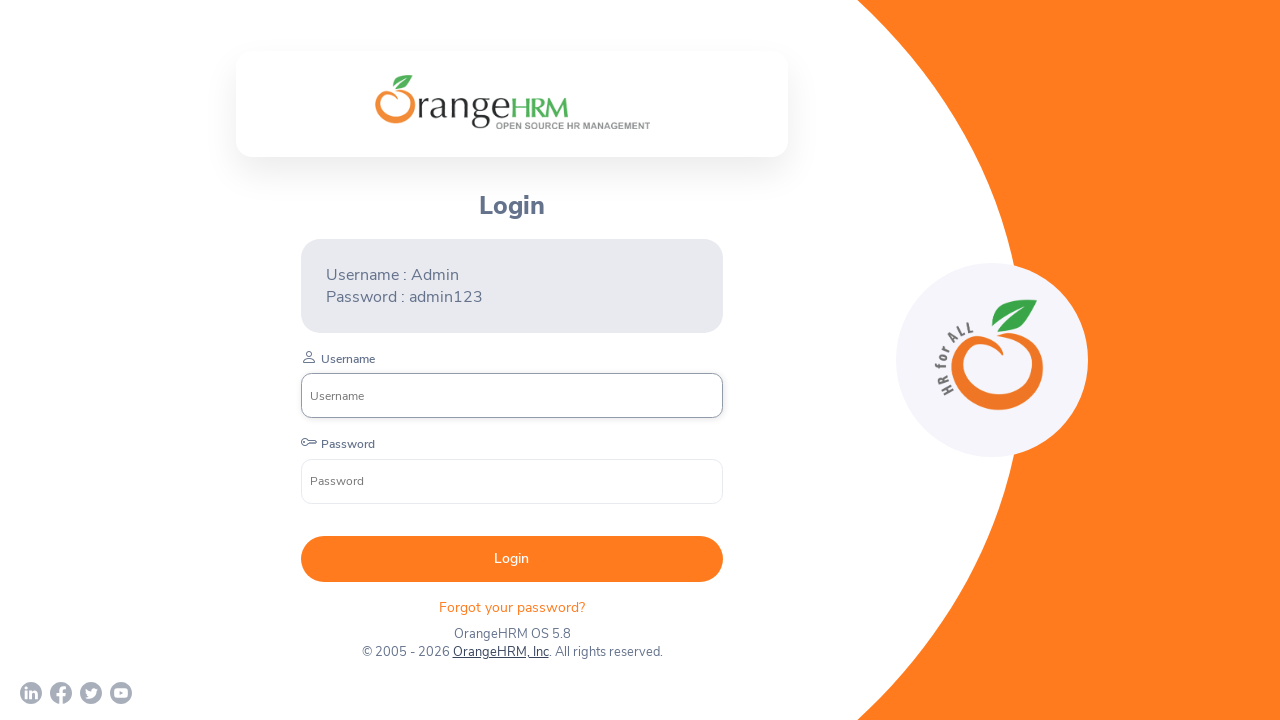